Tests selecting a random speed option from a dropdown menu by clicking the speed button and selecting a random item from the list

Starting URL: https://seleniumui.moderntester.pl/selectmenu.php

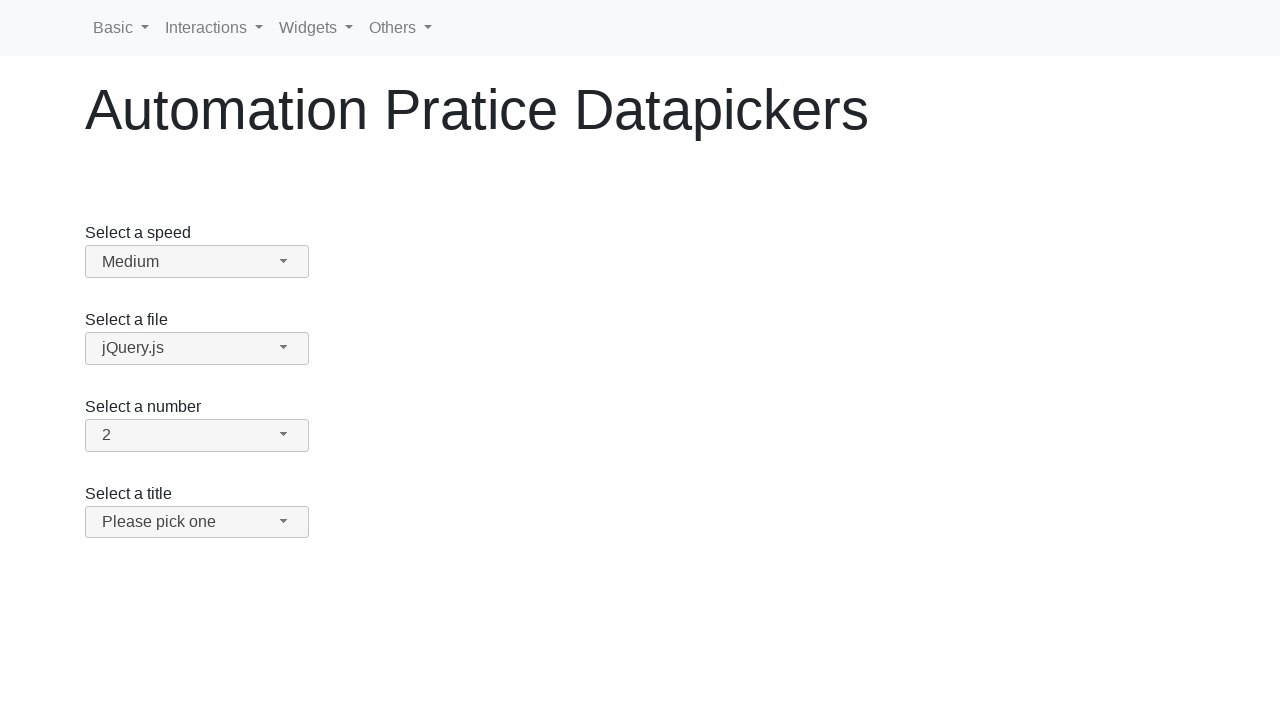

Clicked speed dropdown button at (197, 262) on #speed-button
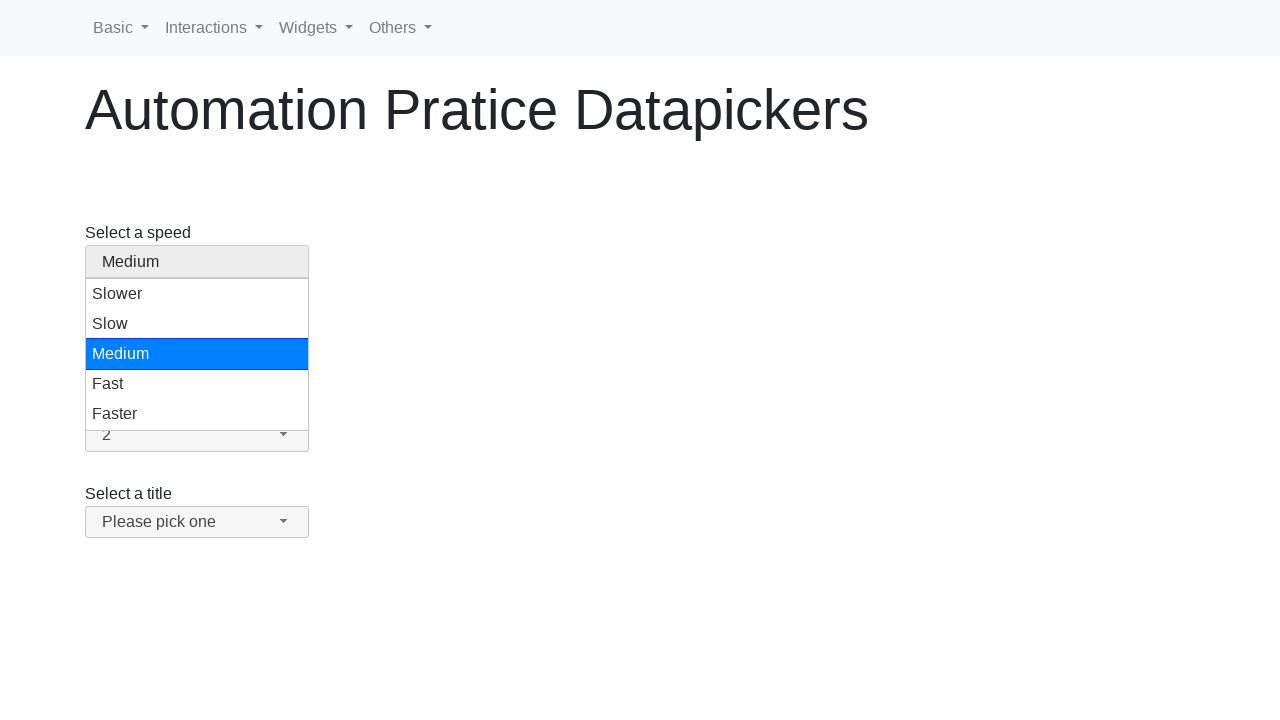

Speed menu options loaded
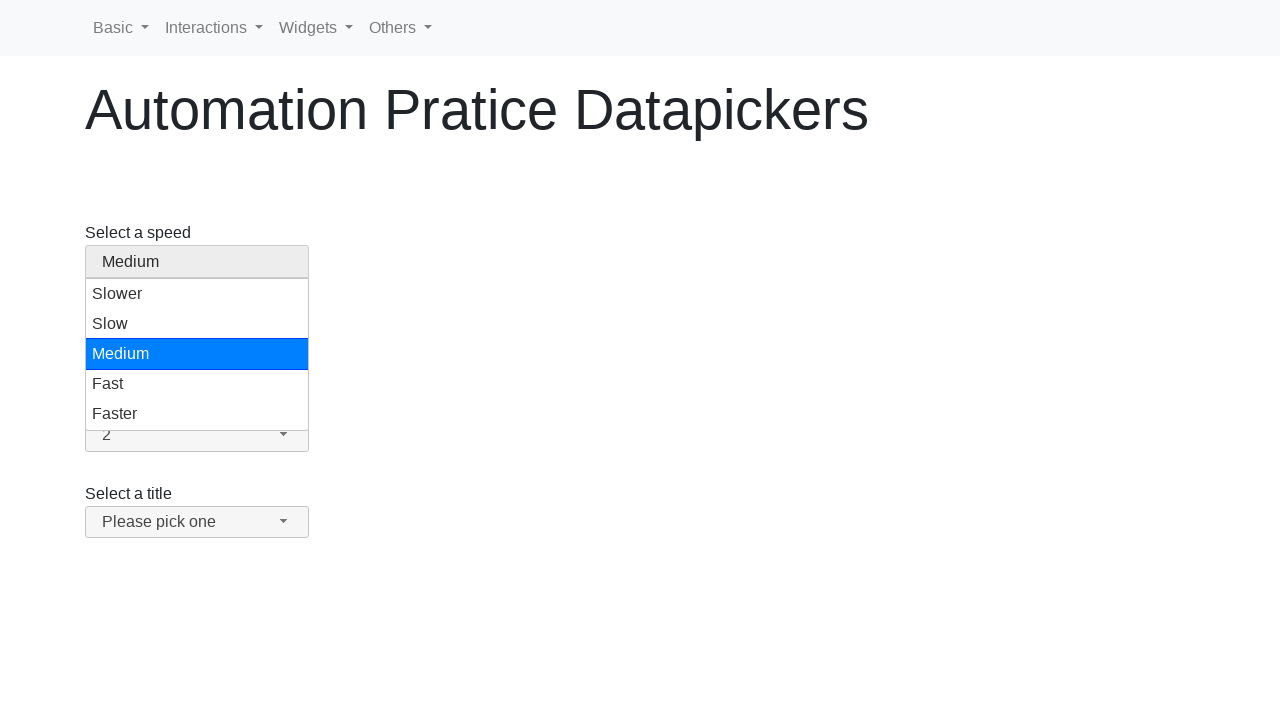

Retrieved 5 speed options from dropdown menu
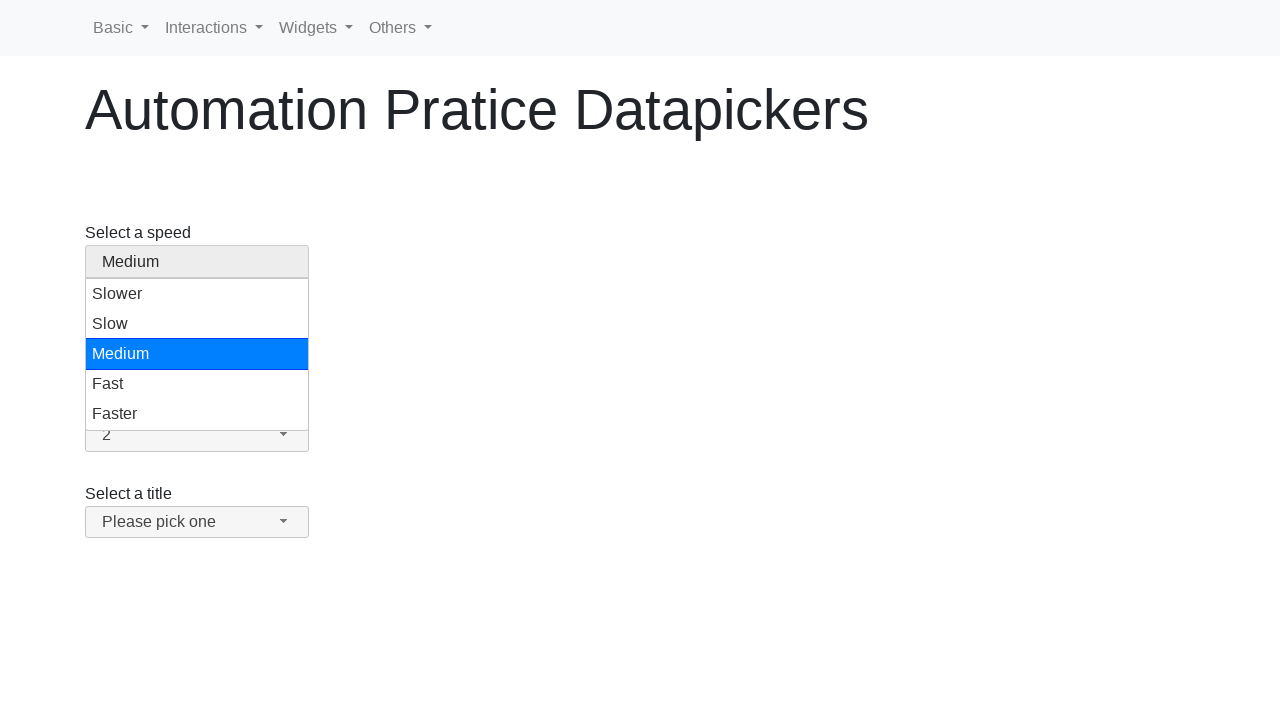

Selected random speed option from dropdown menu
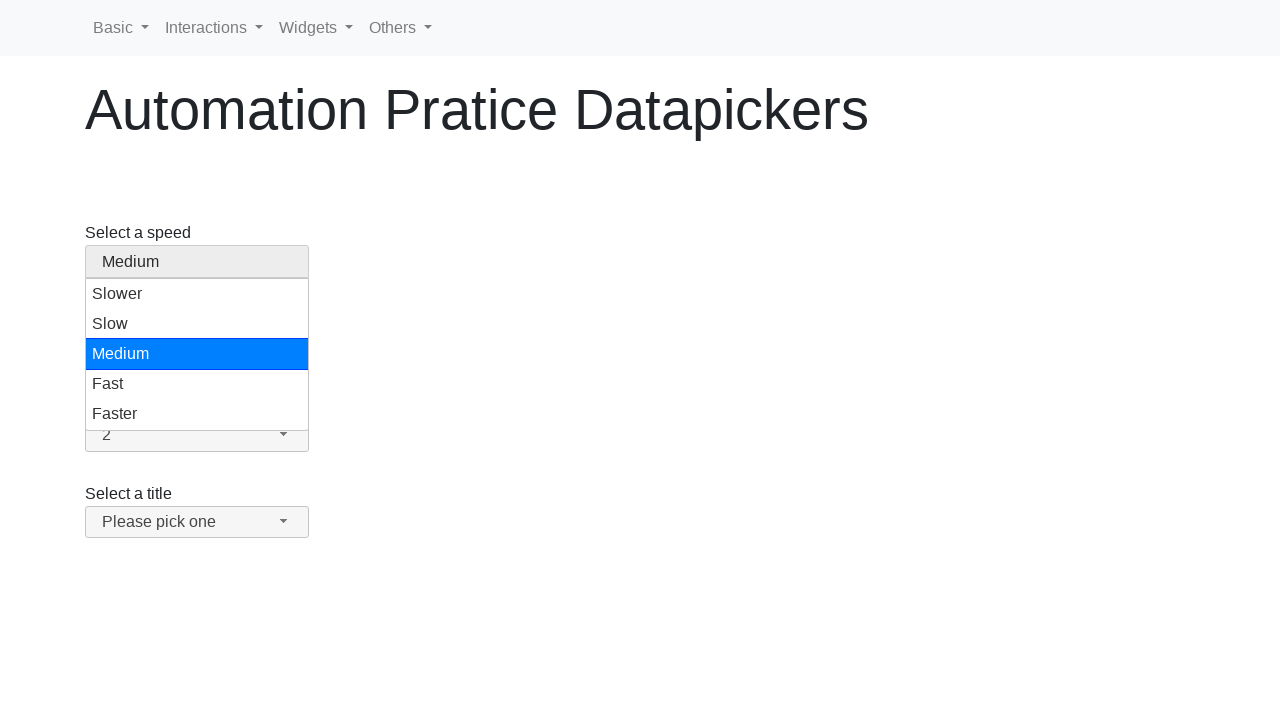

Clicked selected random speed option at (197, 384) on #speed-menu li >> nth=3
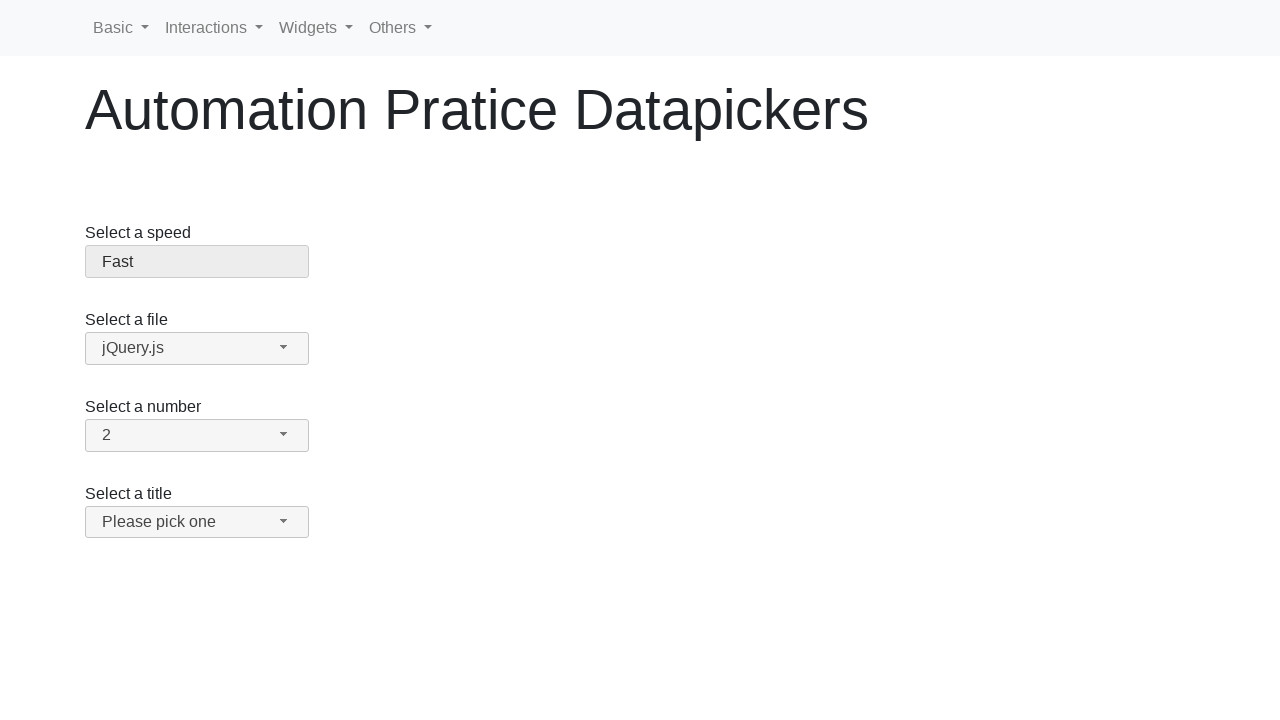

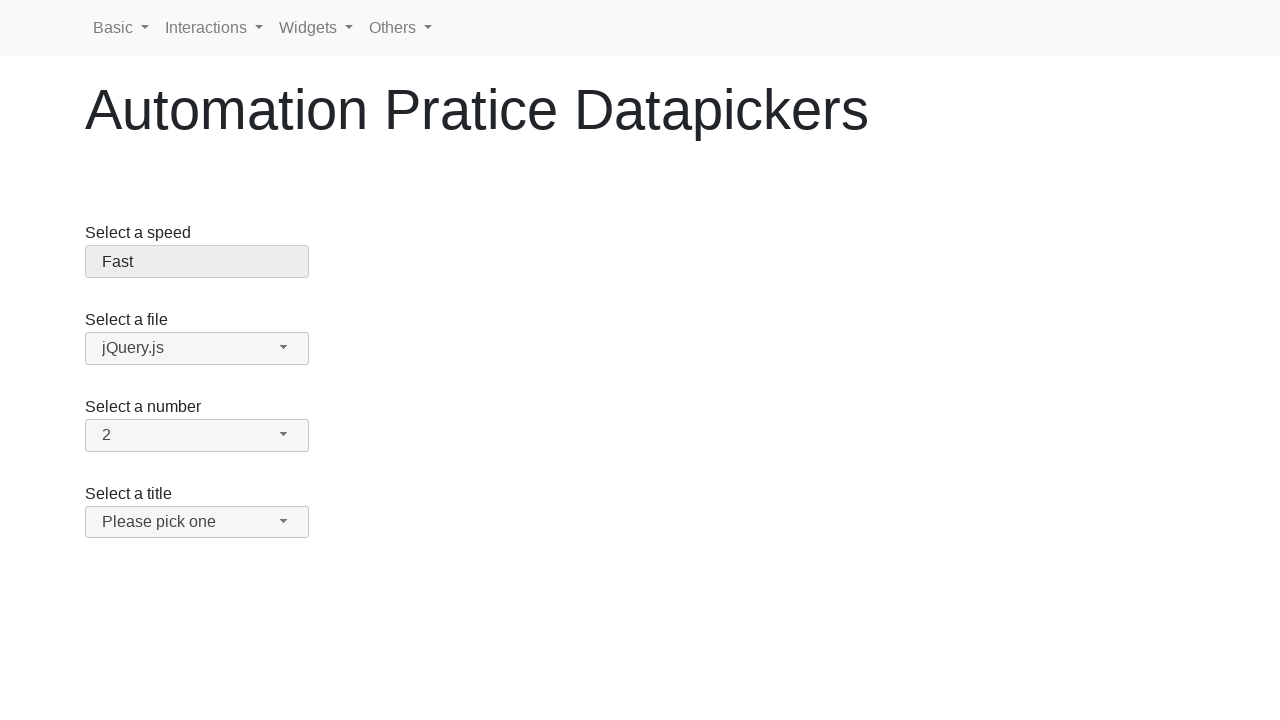